Tests that saved changes to an employee record persist when switching between employees. Opens Bernice, edits and saves the name, switches to Phillip, returns to Bernice, and verifies the edited name persists.

Starting URL: https://devmountain-qa.github.io/employee-manager/1.2_Version/index.html

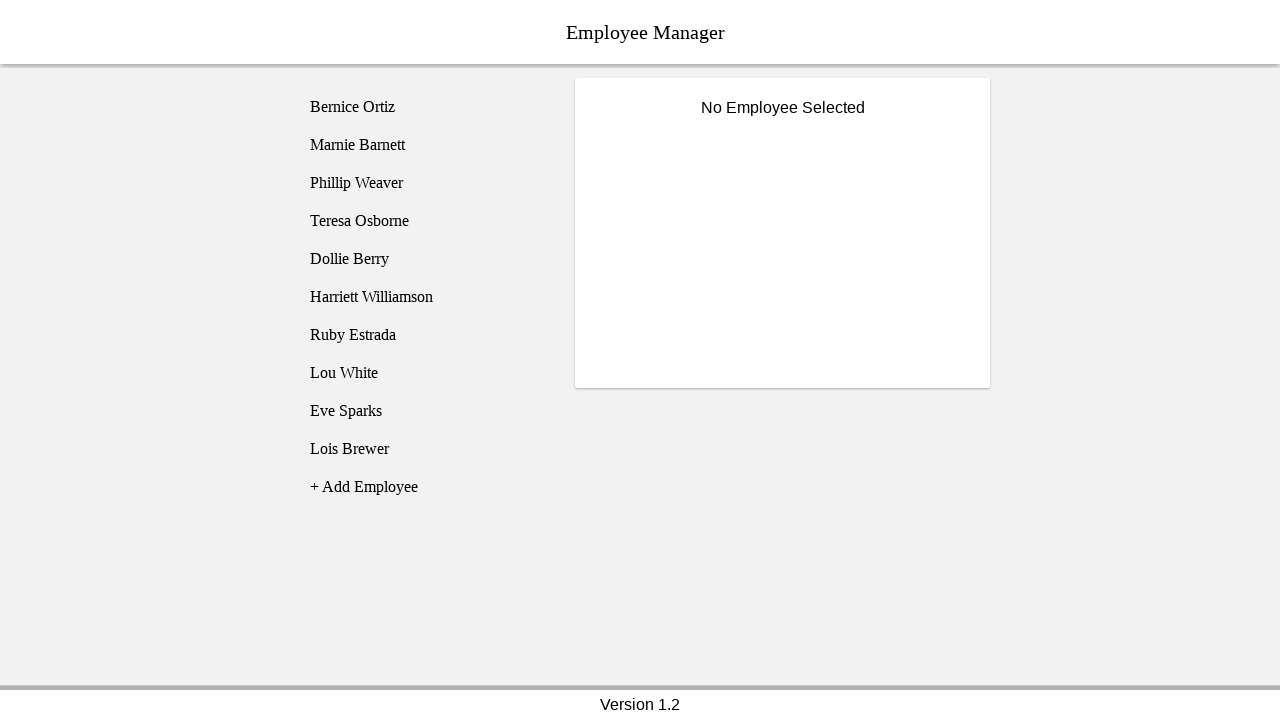

Clicked on Bernice Ortiz employee record at (425, 107) on [name='employee1']
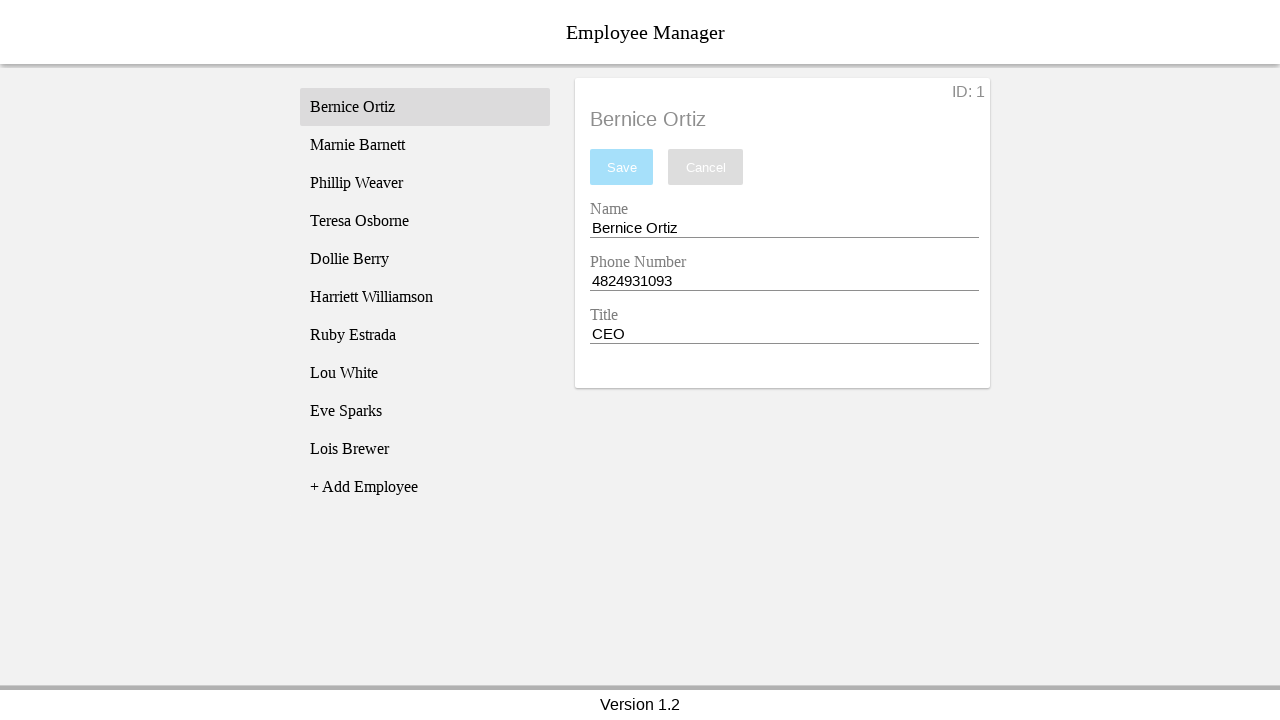

Name input field became visible
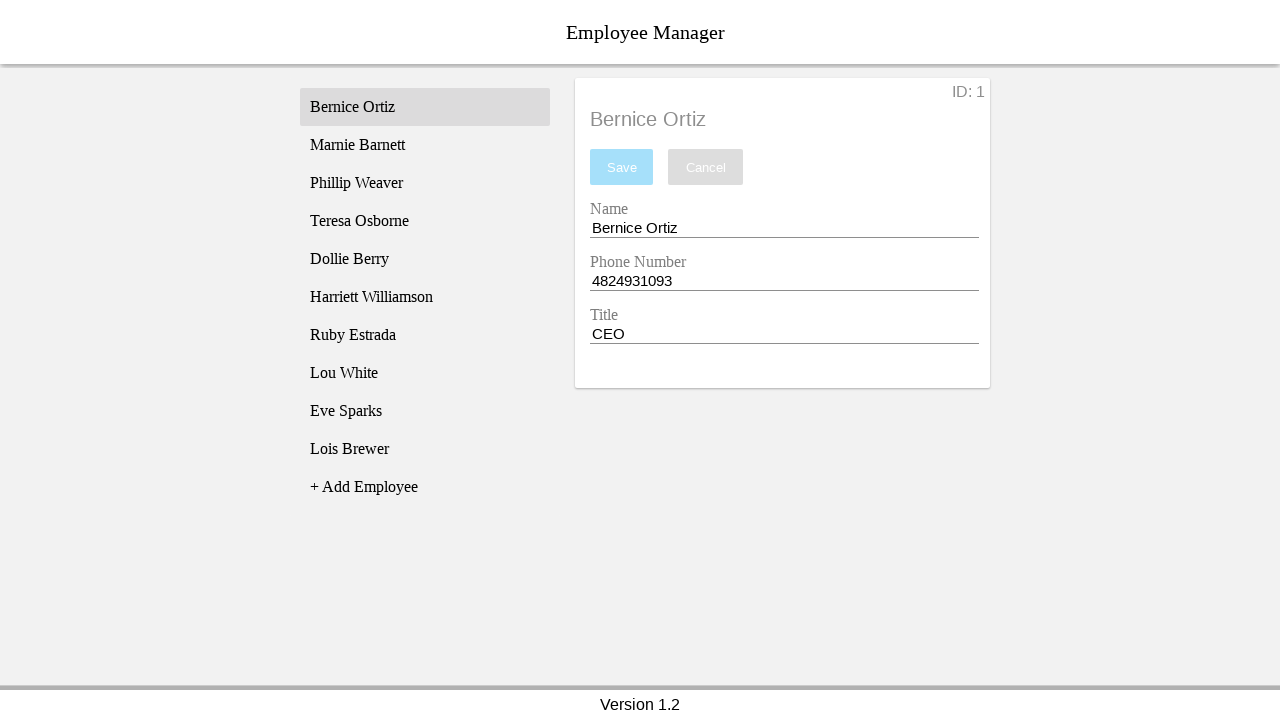

Filled name field with 'Test Name' on [name='nameEntry']
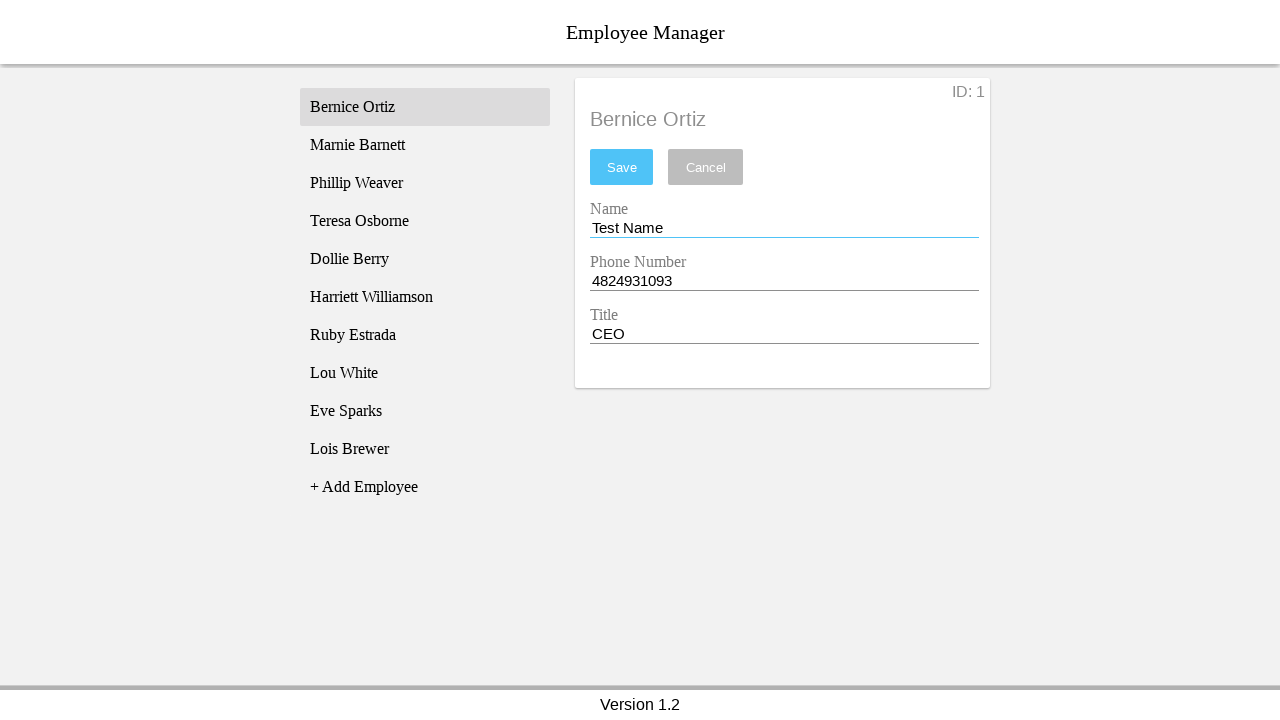

Clicked save button to save changes at (622, 167) on #saveBtn
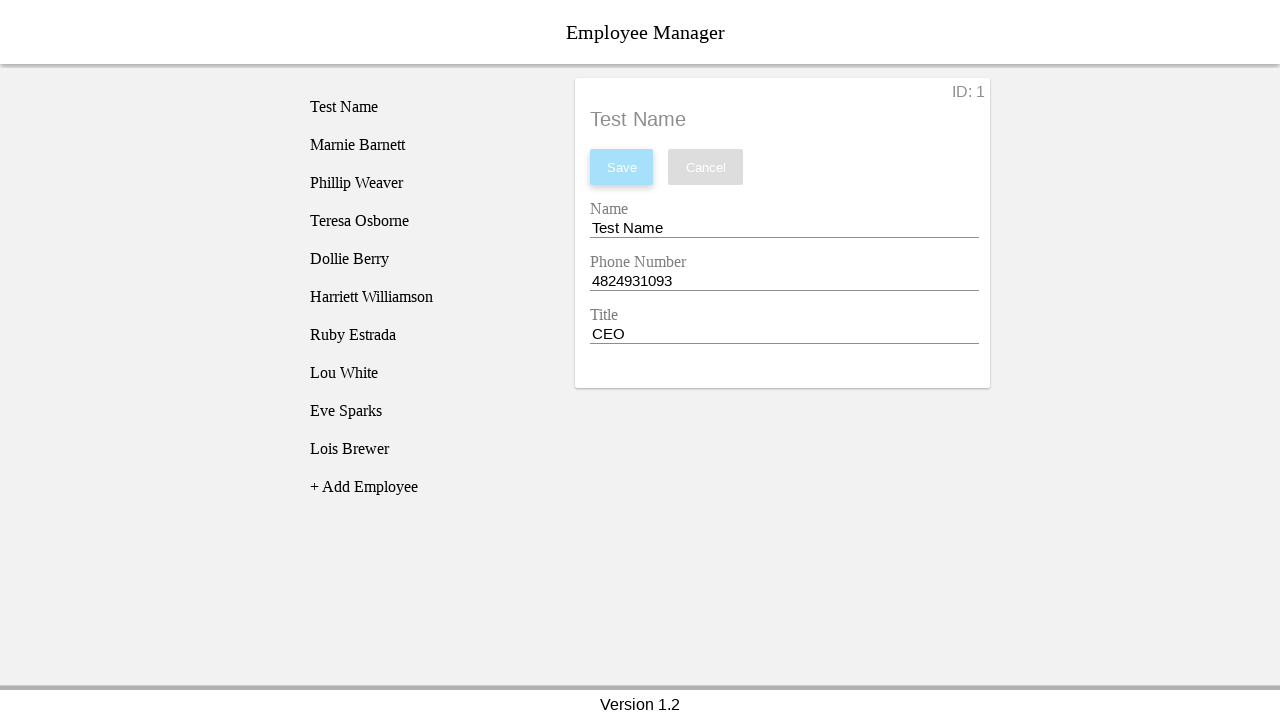

Clicked on Phillip Weaver employee record at (425, 183) on [name='employee3']
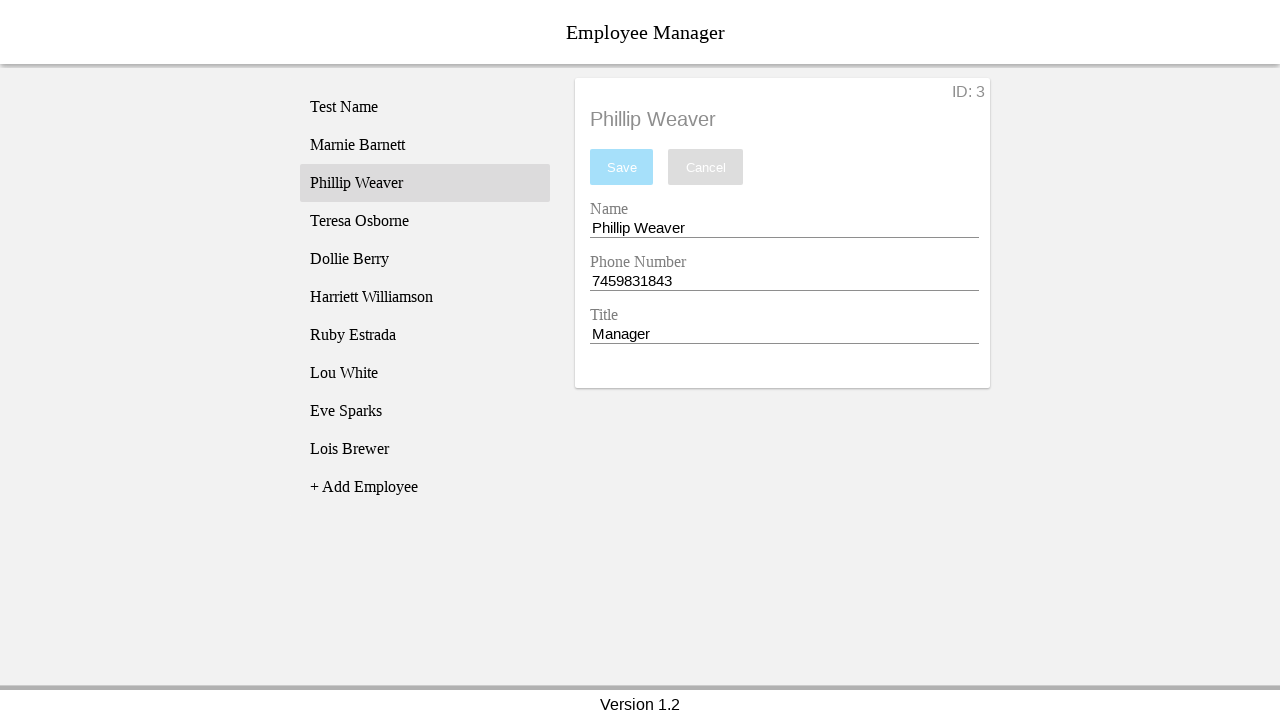

Phillip Weaver's record loaded and displayed
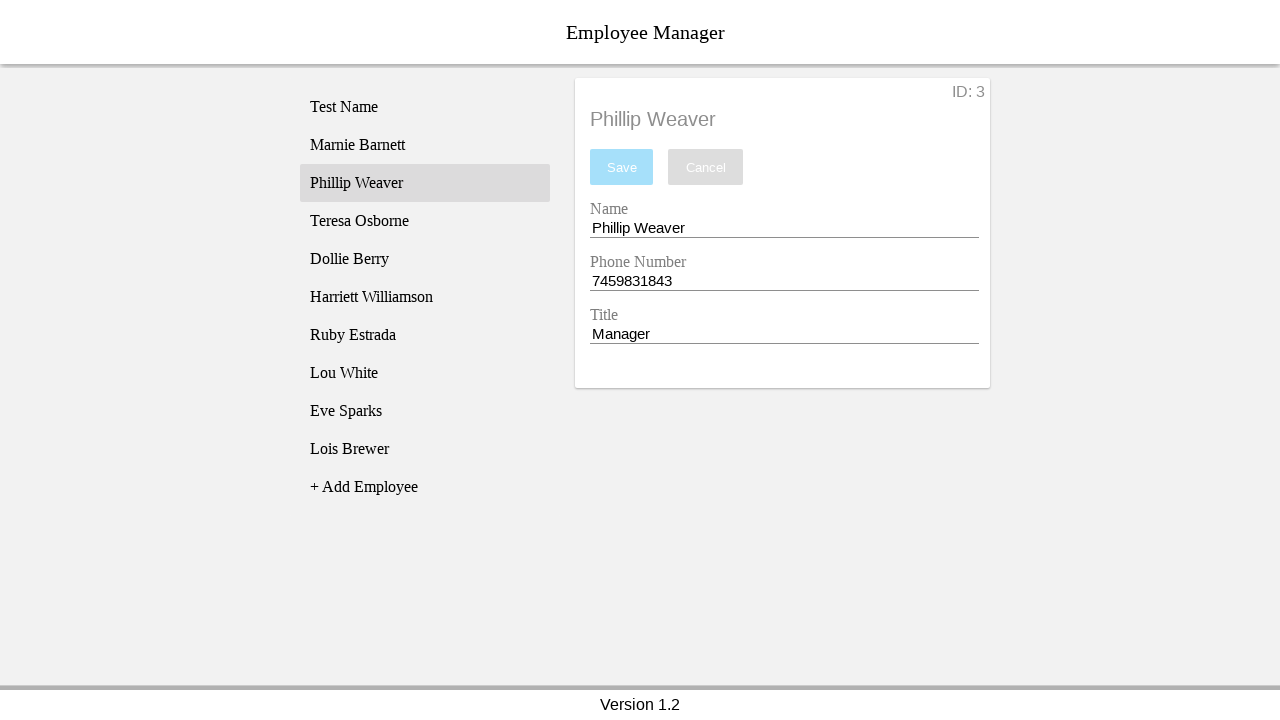

Clicked back on Bernice Ortiz employee record at (425, 107) on [name='employee1']
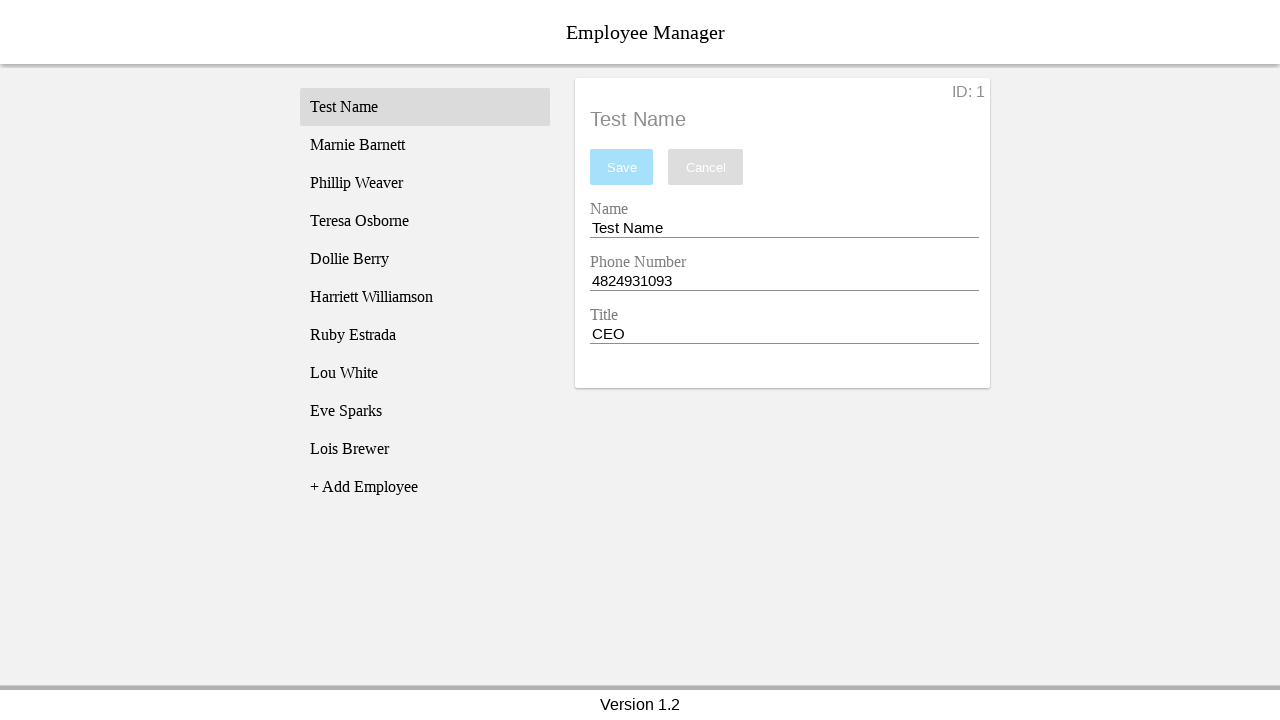

Bernice's record loaded with edited name 'Test Name' displayed
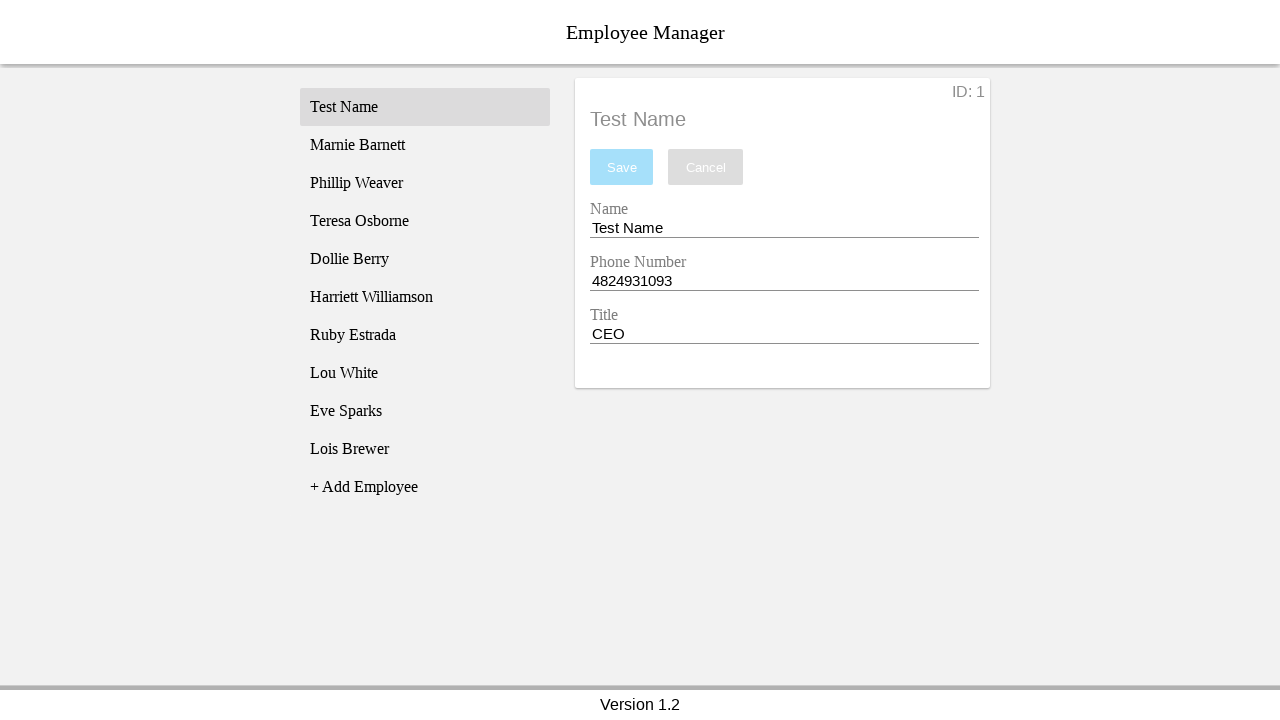

Verified that the name field contains the saved edited name 'Test Name'
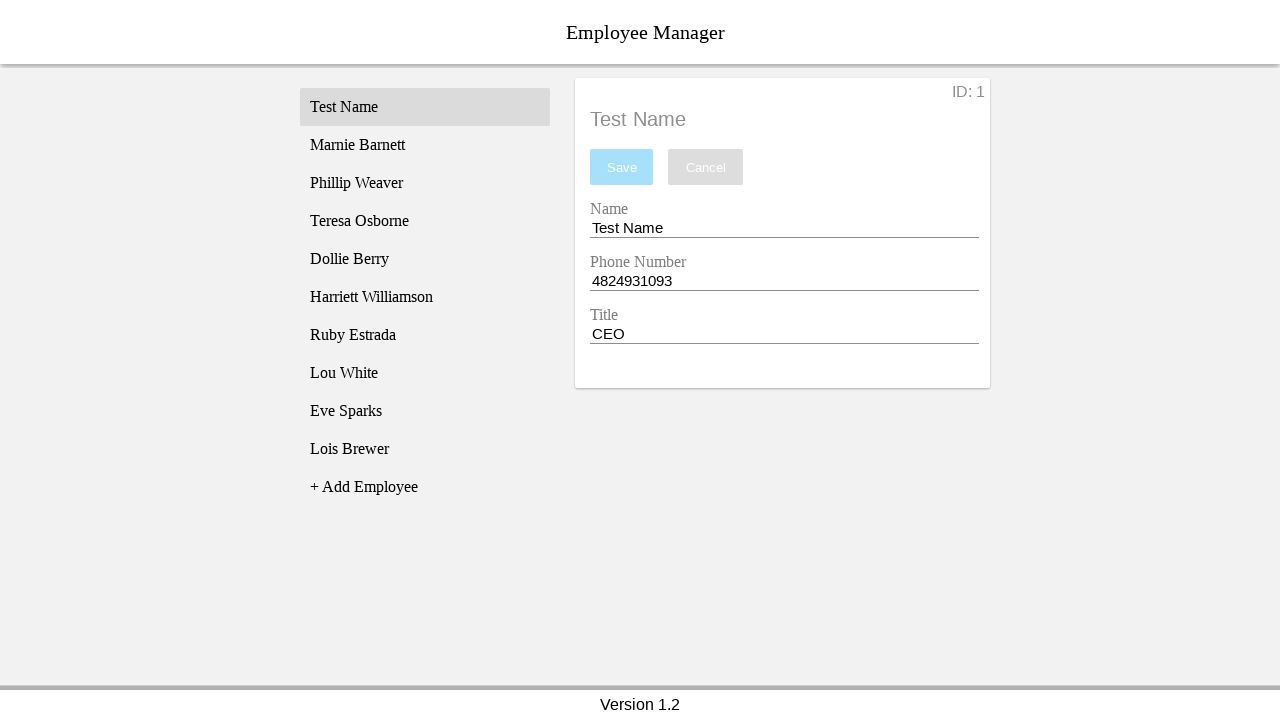

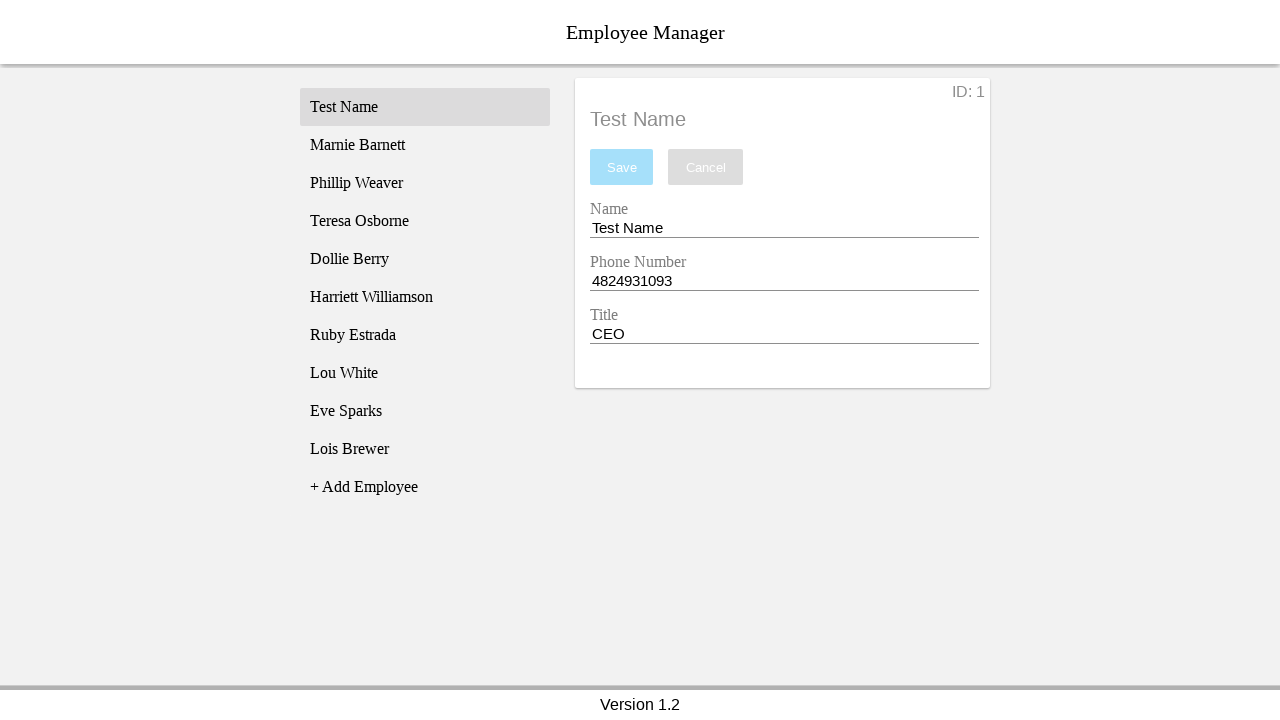